Tests slider interaction by clicking and dragging a slider handle to move it across the slider track

Starting URL: https://demo.automationtesting.in/Slider.html

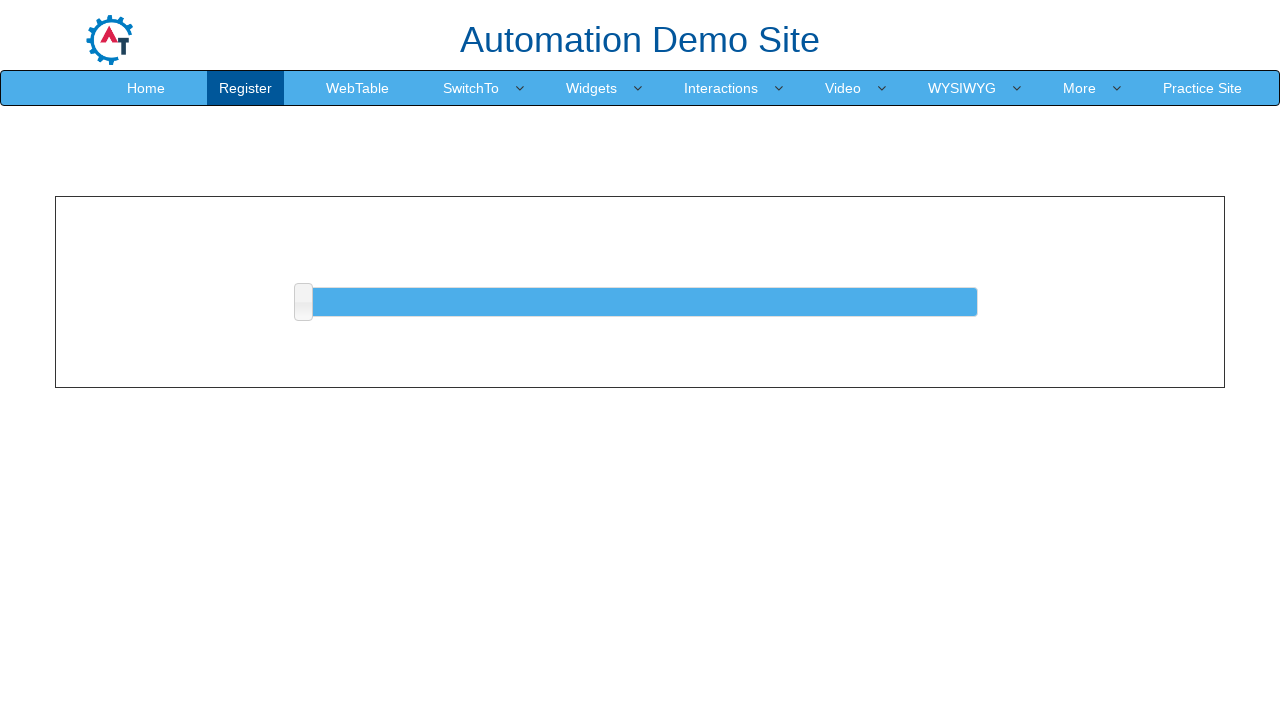

Located the slider handle element
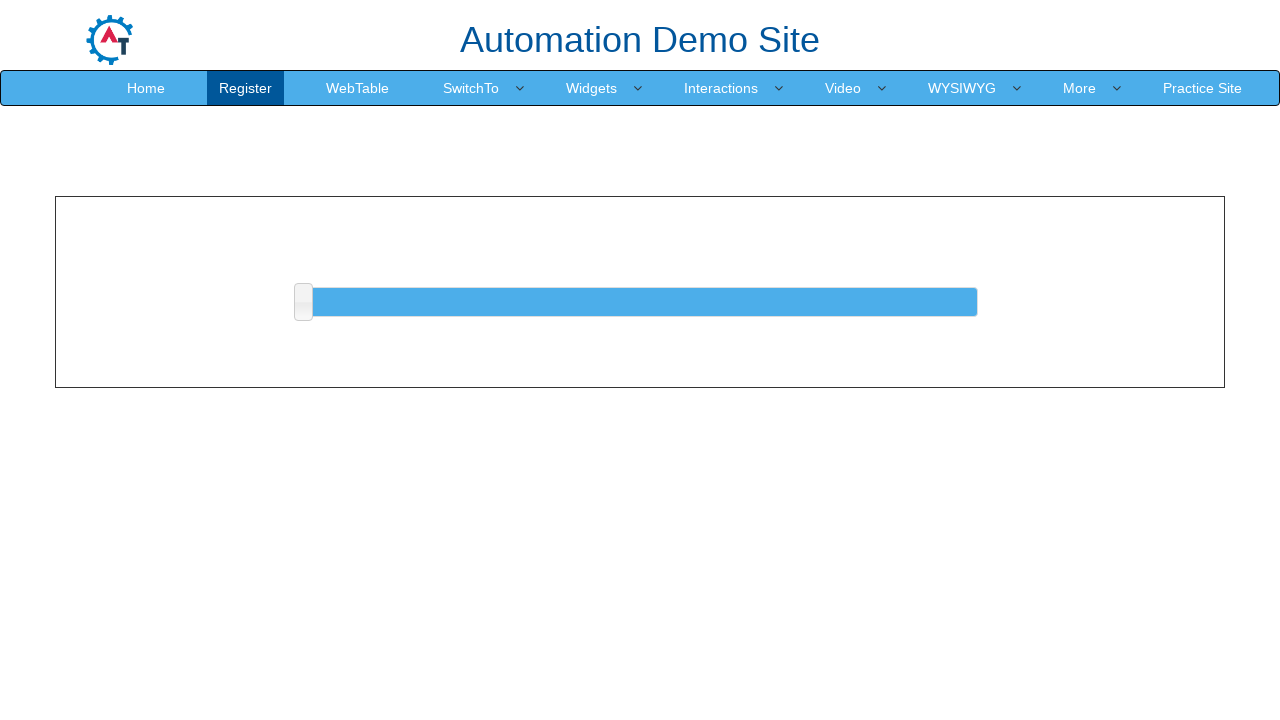

Waited for slider handle to become visible
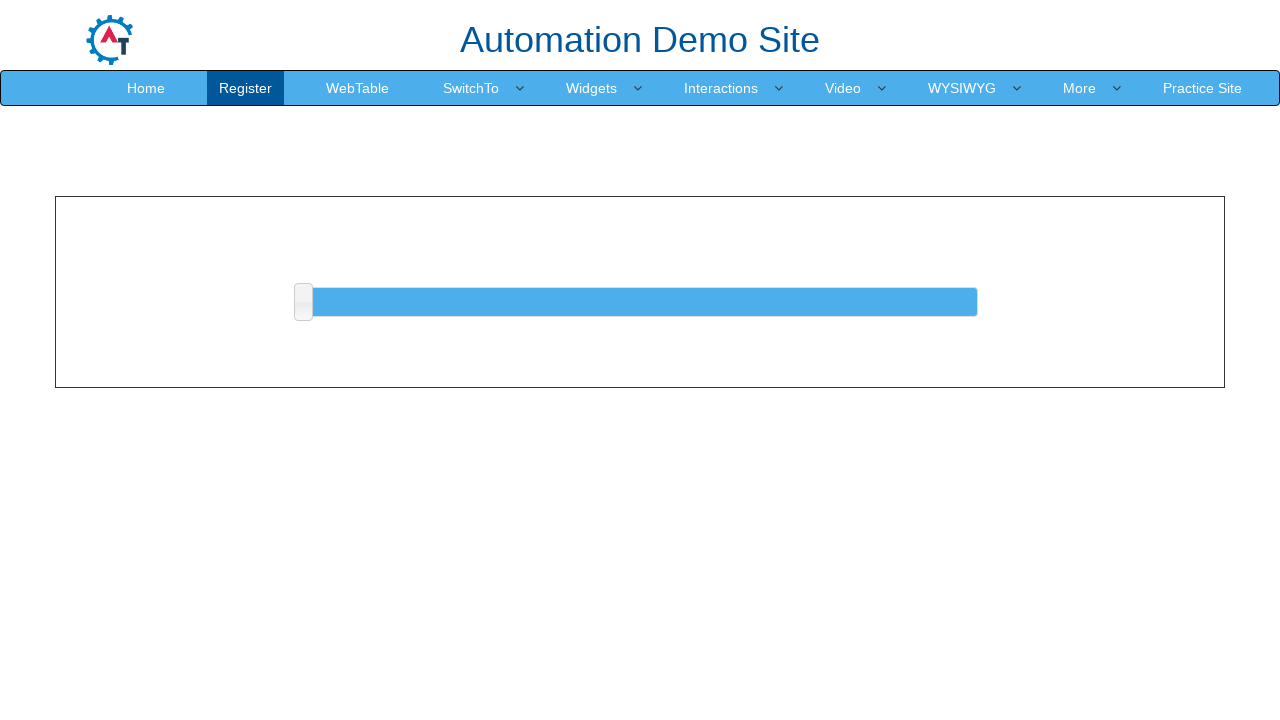

Retrieved slider handle bounding box for drag operation
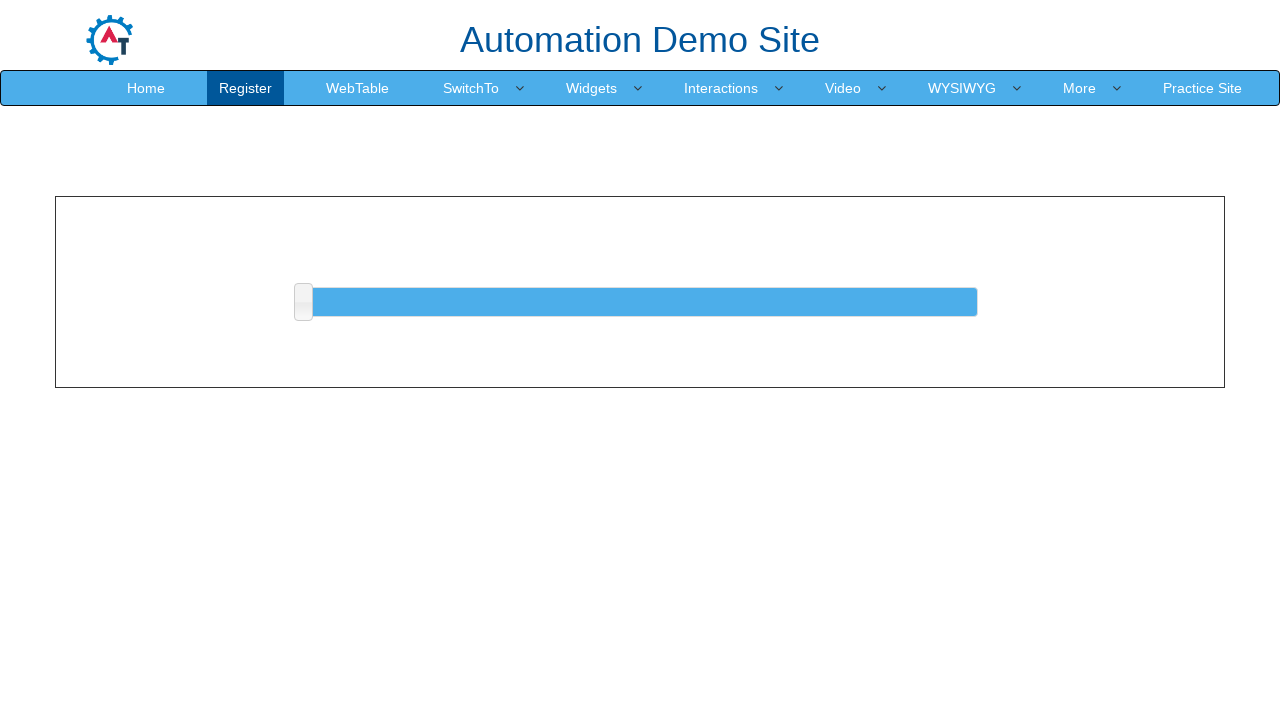

Moved mouse to slider handle center position at (303, 302)
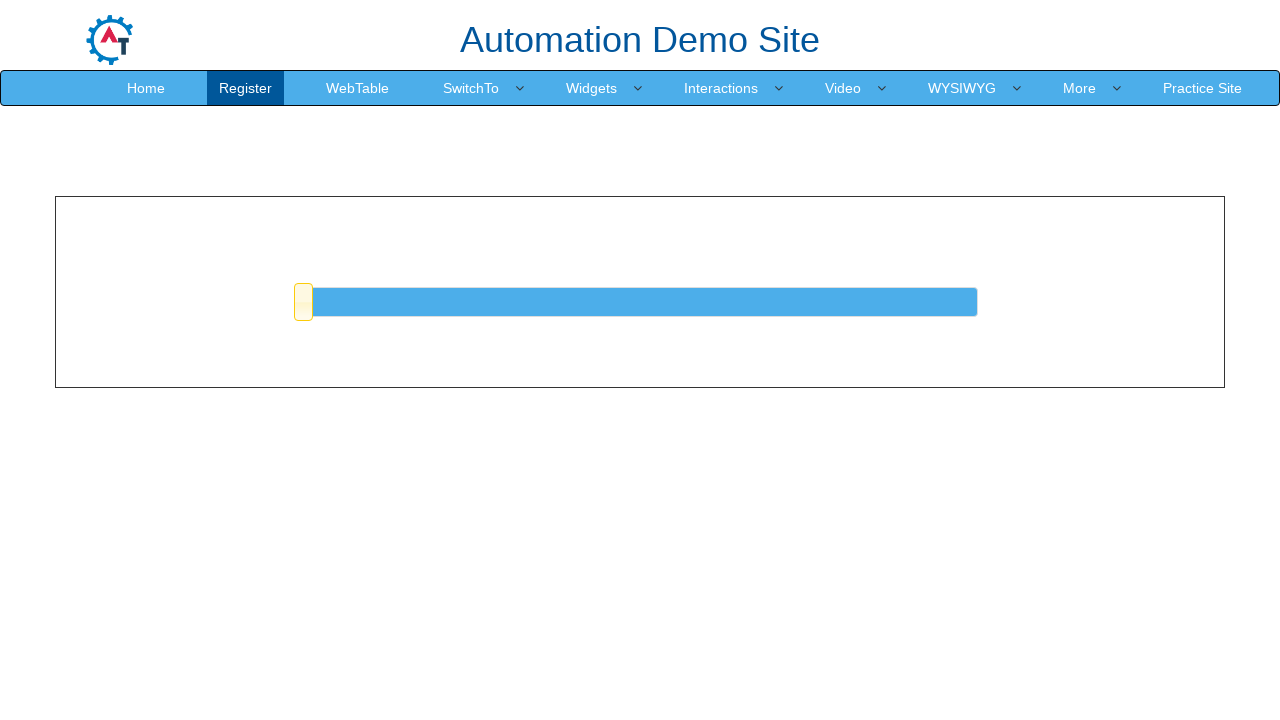

Pressed mouse button down on slider handle at (303, 302)
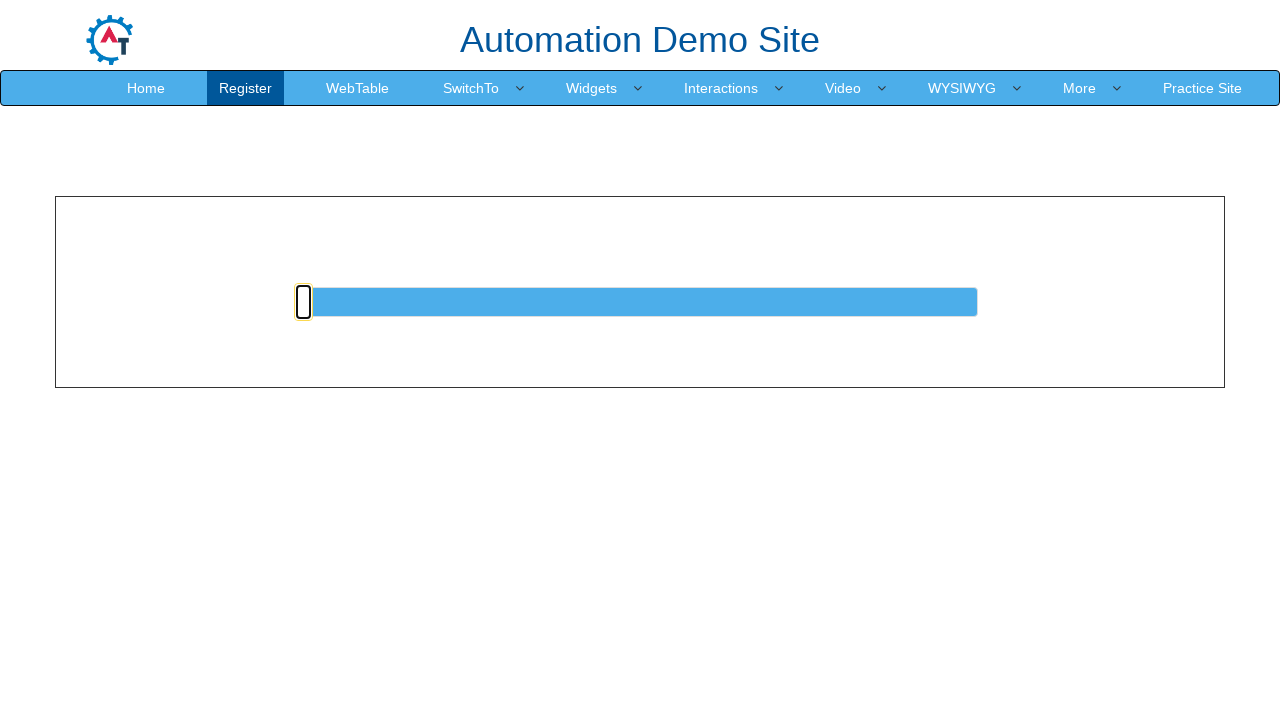

Dragged slider handle 50 pixels to the right at (353, 302)
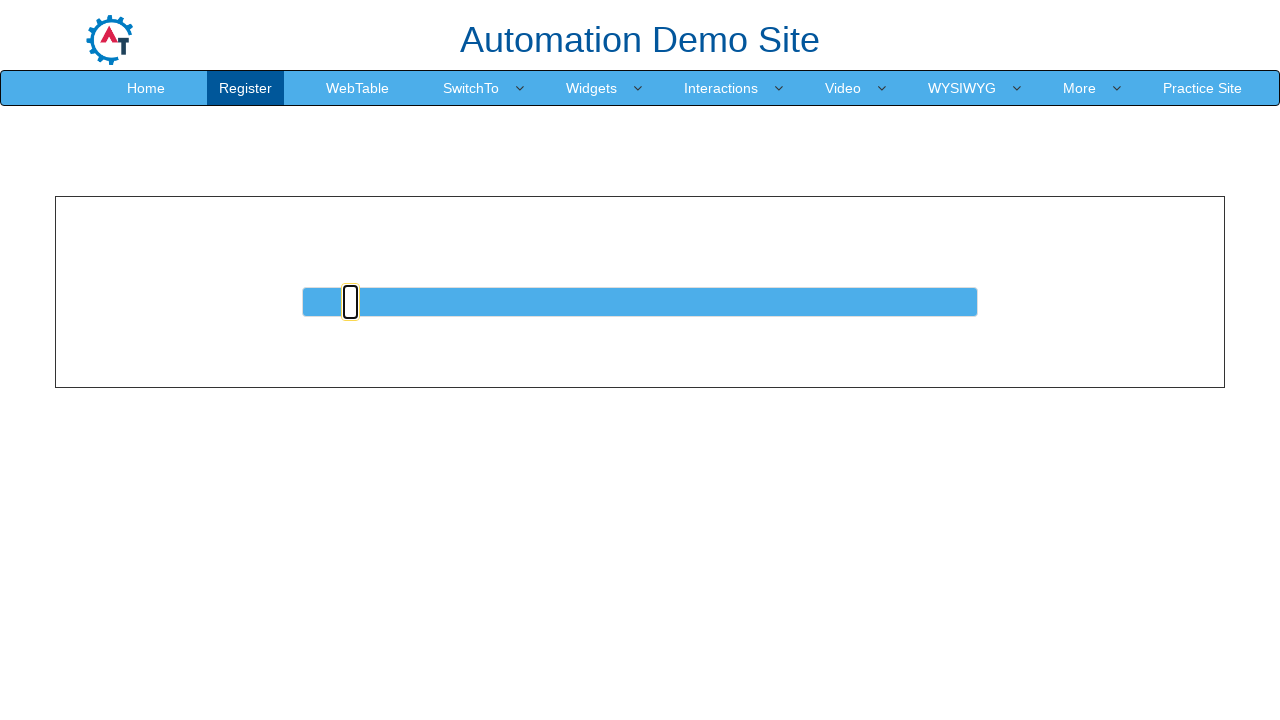

Dragged slider handle an additional 100 pixels to the right at (453, 303)
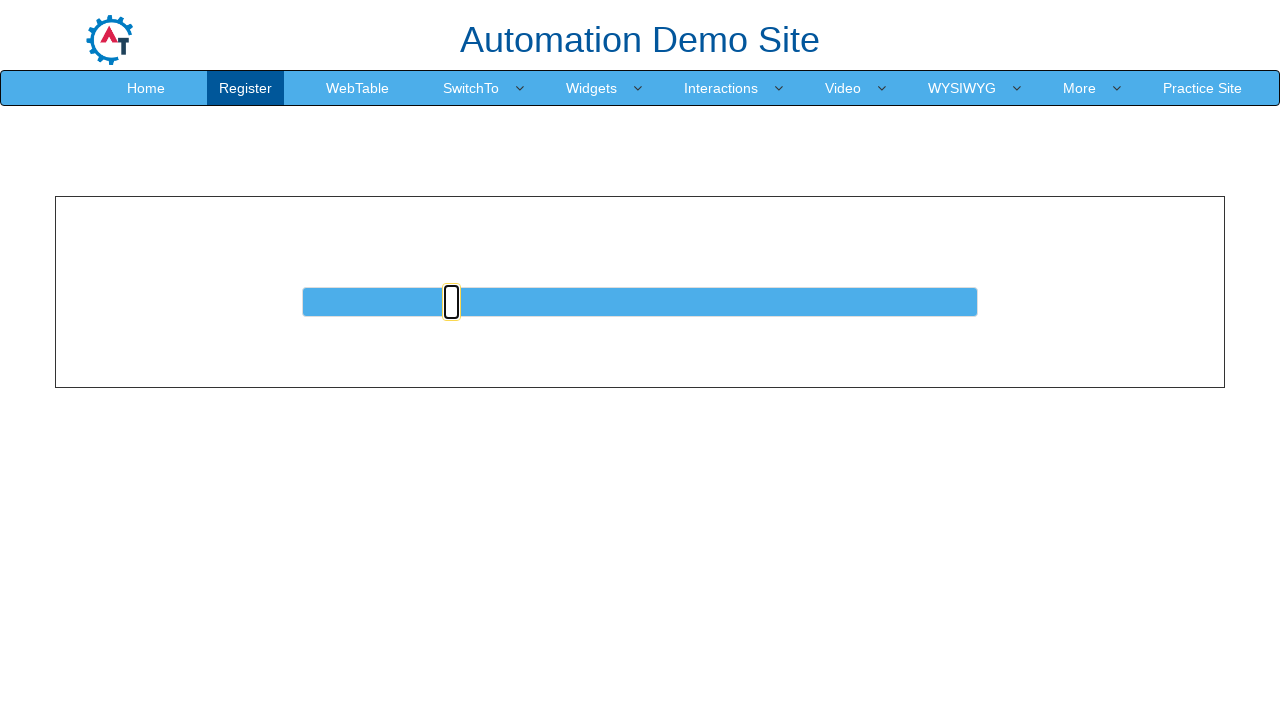

Released mouse button, completing slider drag operation at (453, 303)
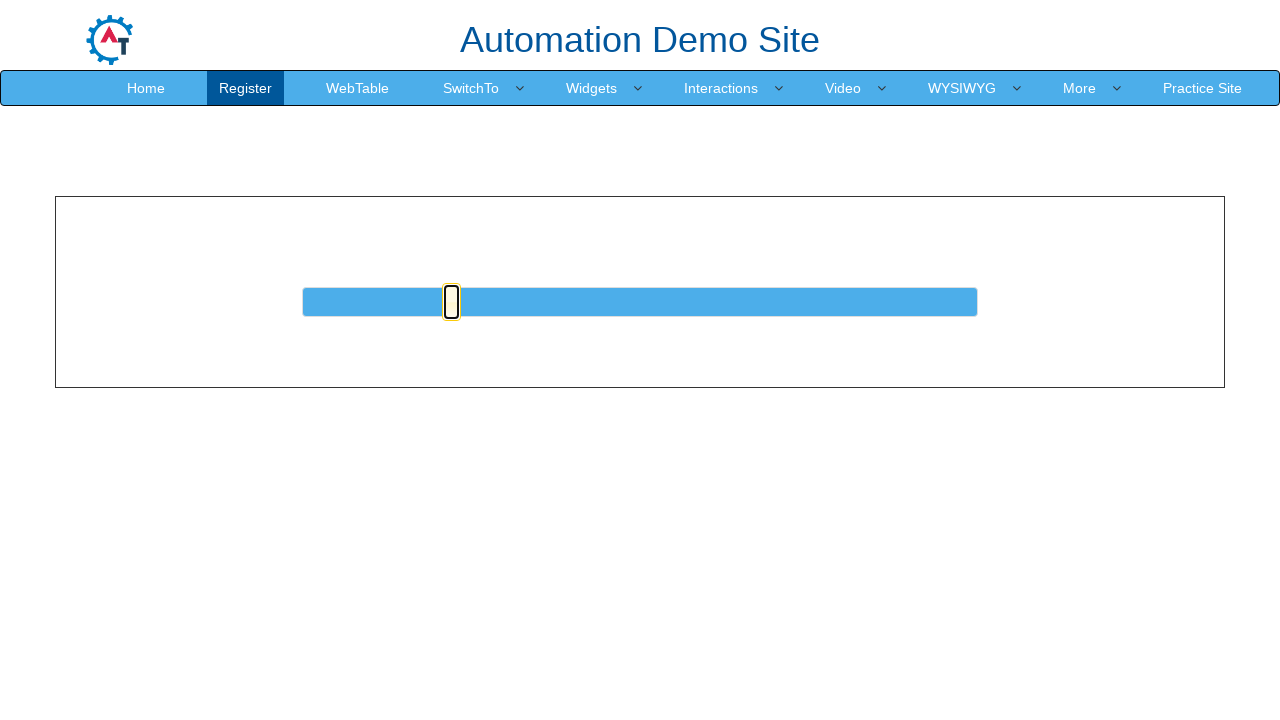

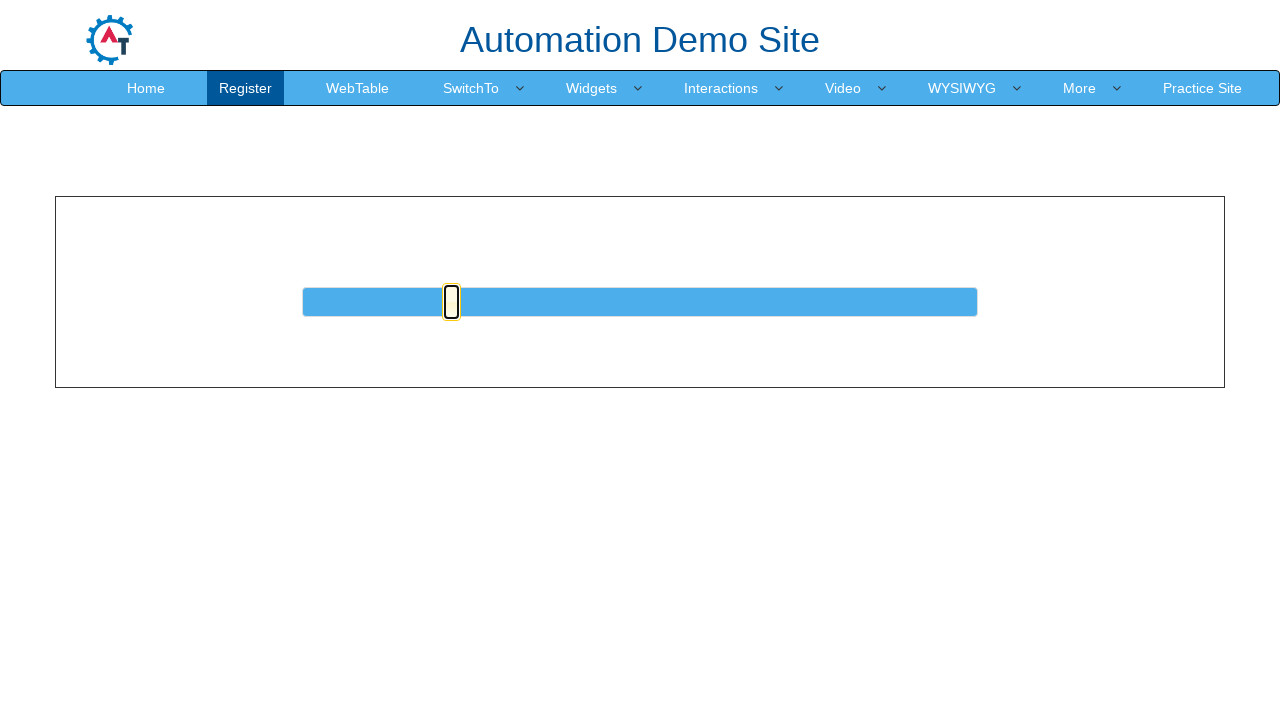